Navigates to Flipkart notification preferences page and verifies the page loads correctly

Starting URL: https://www.flipkart.com/communication-preferences/push?t=all

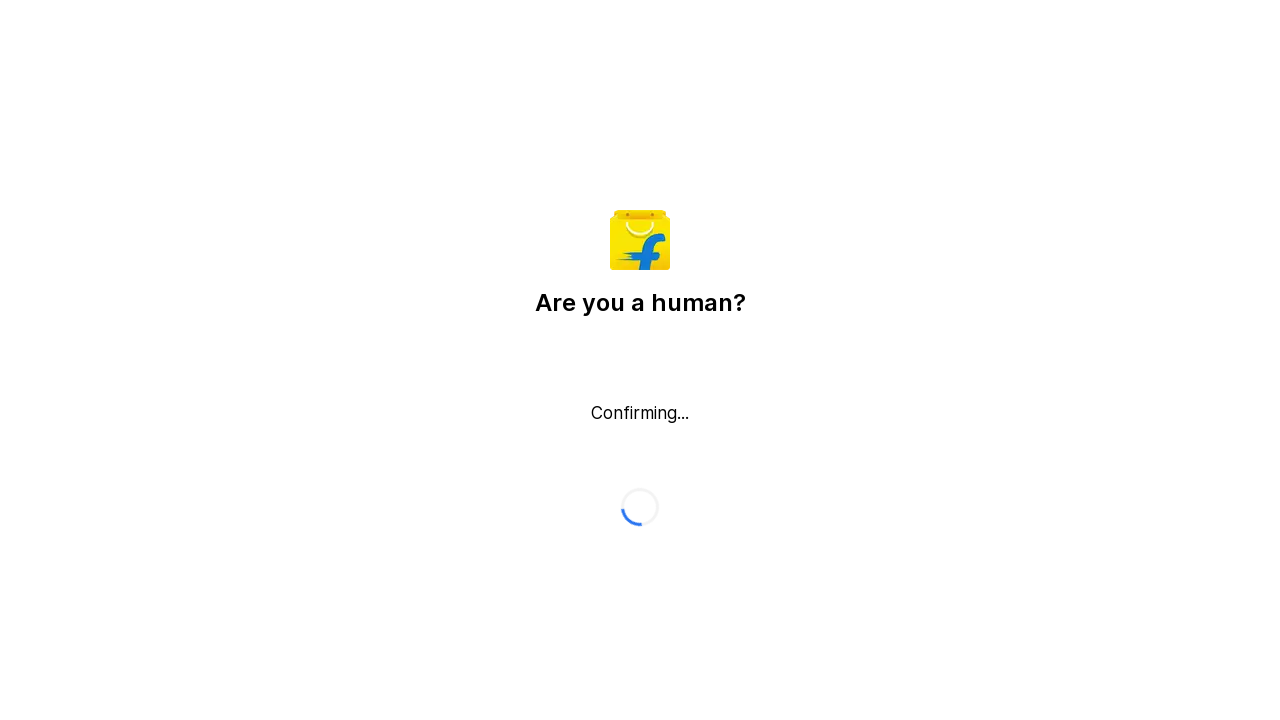

Waited for page to reach domcontentloaded state
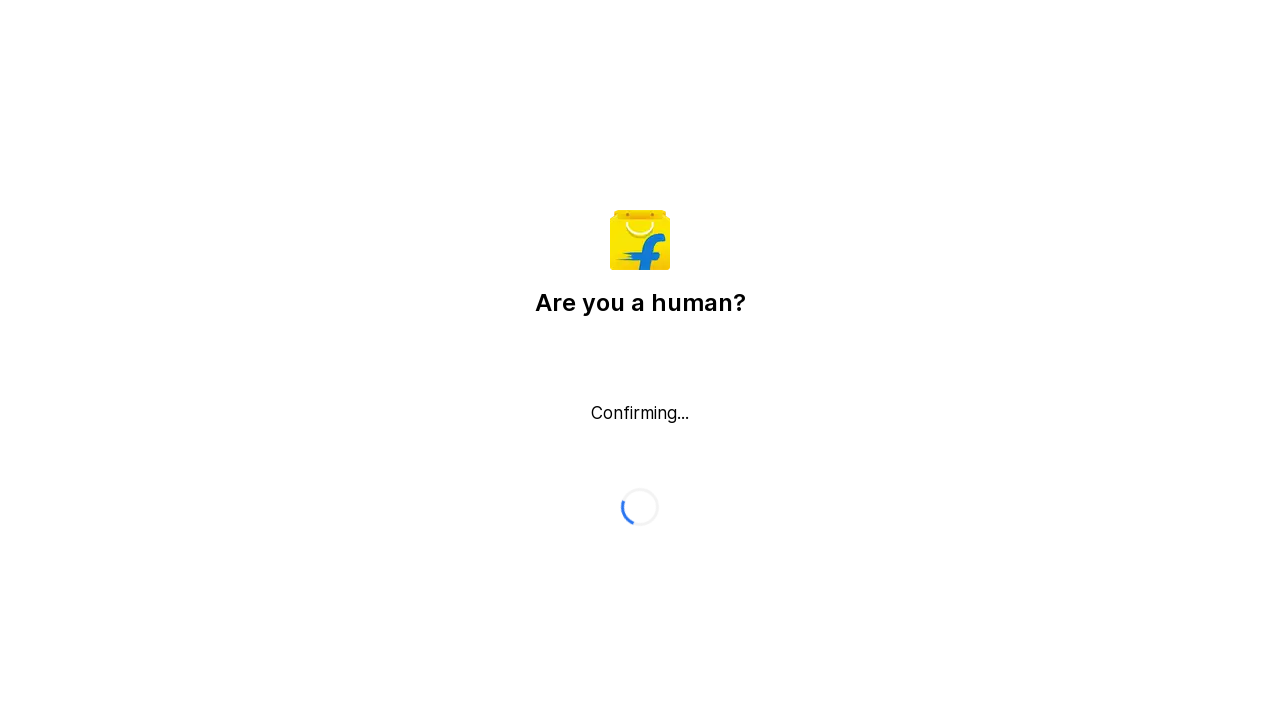

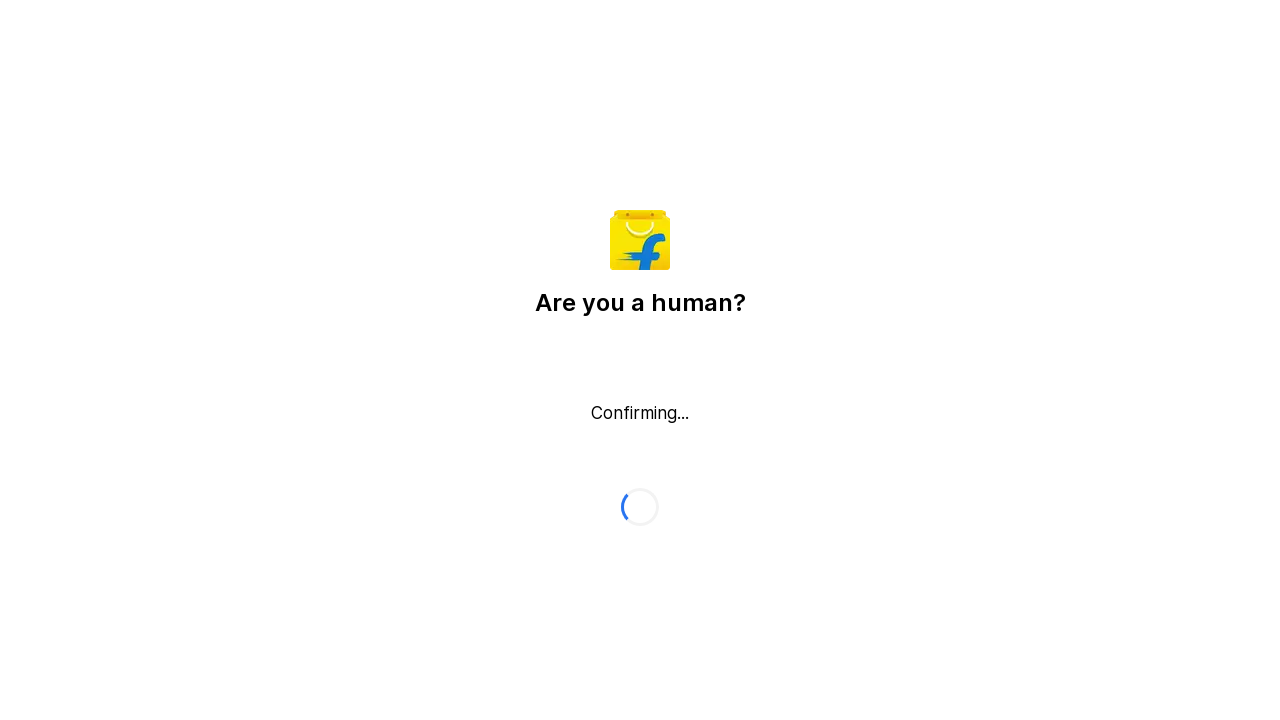